Tests text box form by navigating to Elements section, filling in text fields using JavaScript, and submitting the form.

Starting URL: https://demoqa.com

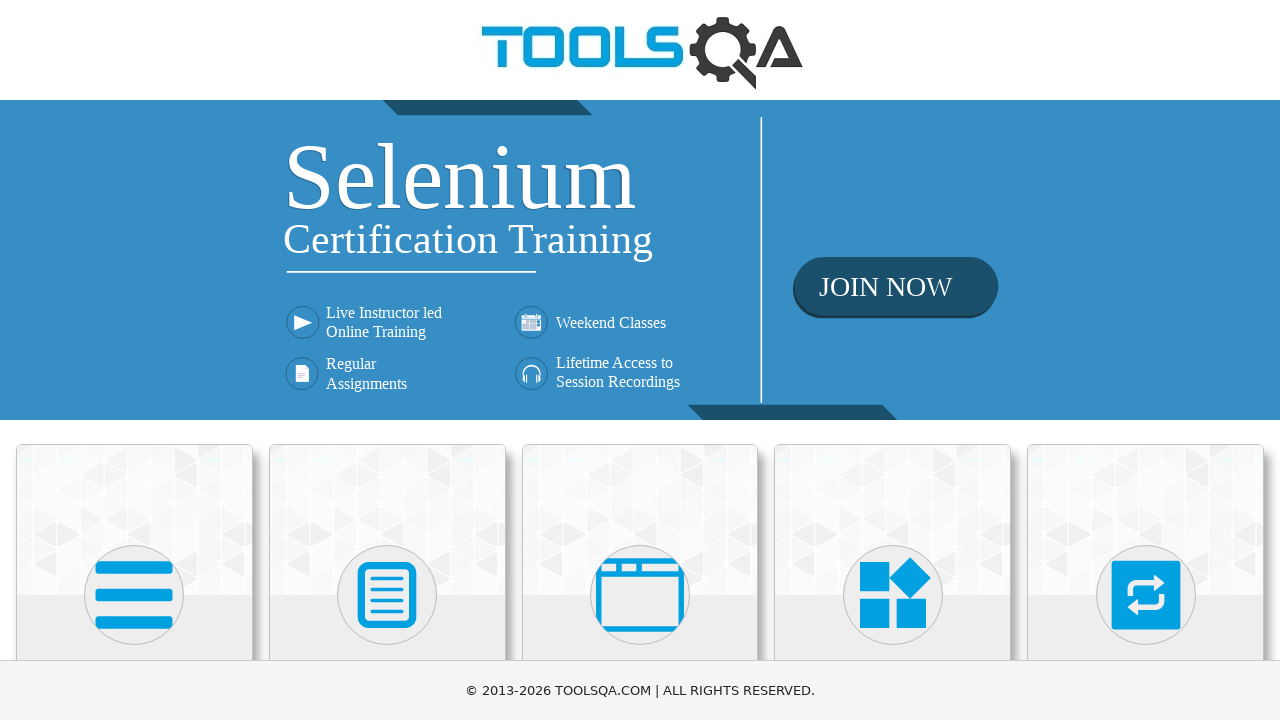

Clicked on Elements category at (134, 360) on xpath=//*[@class='category-cards']//following::div[@class='card-body']//h5[conta
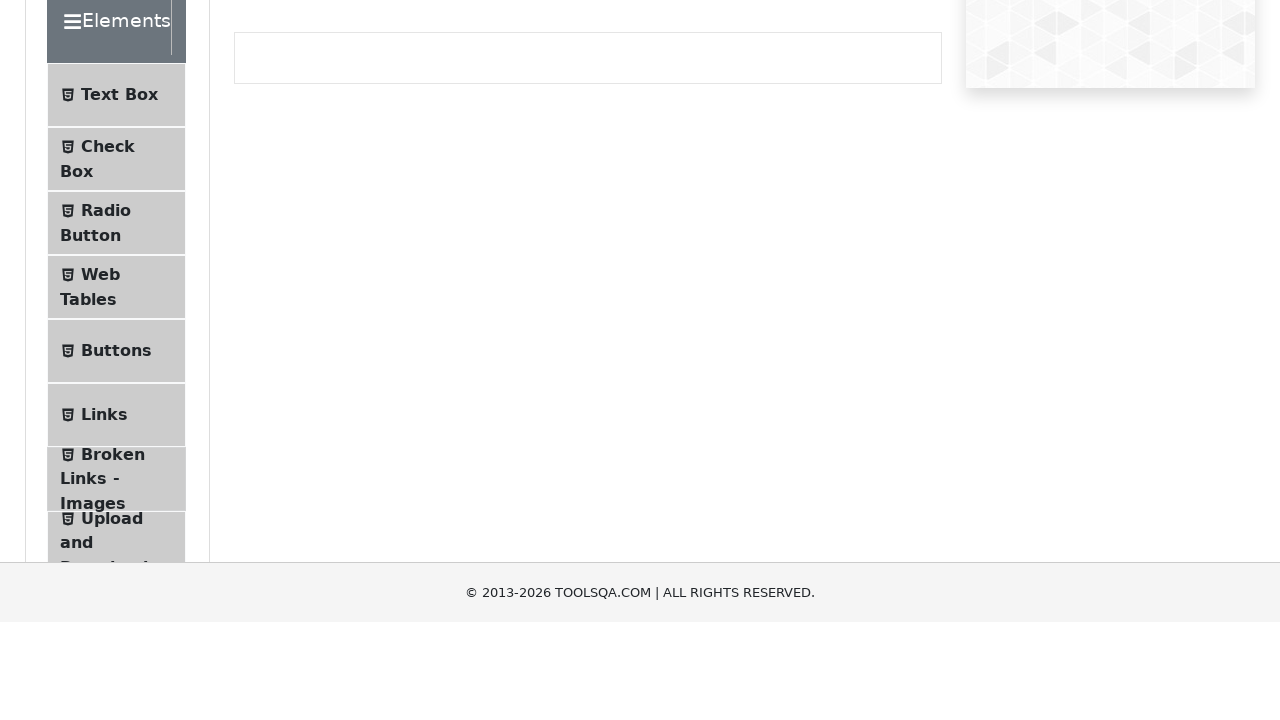

Clicked on Text Box menu item at (119, 261) on xpath=//*[@class='accordion']//div[@class='element-group']//following::span[@cla
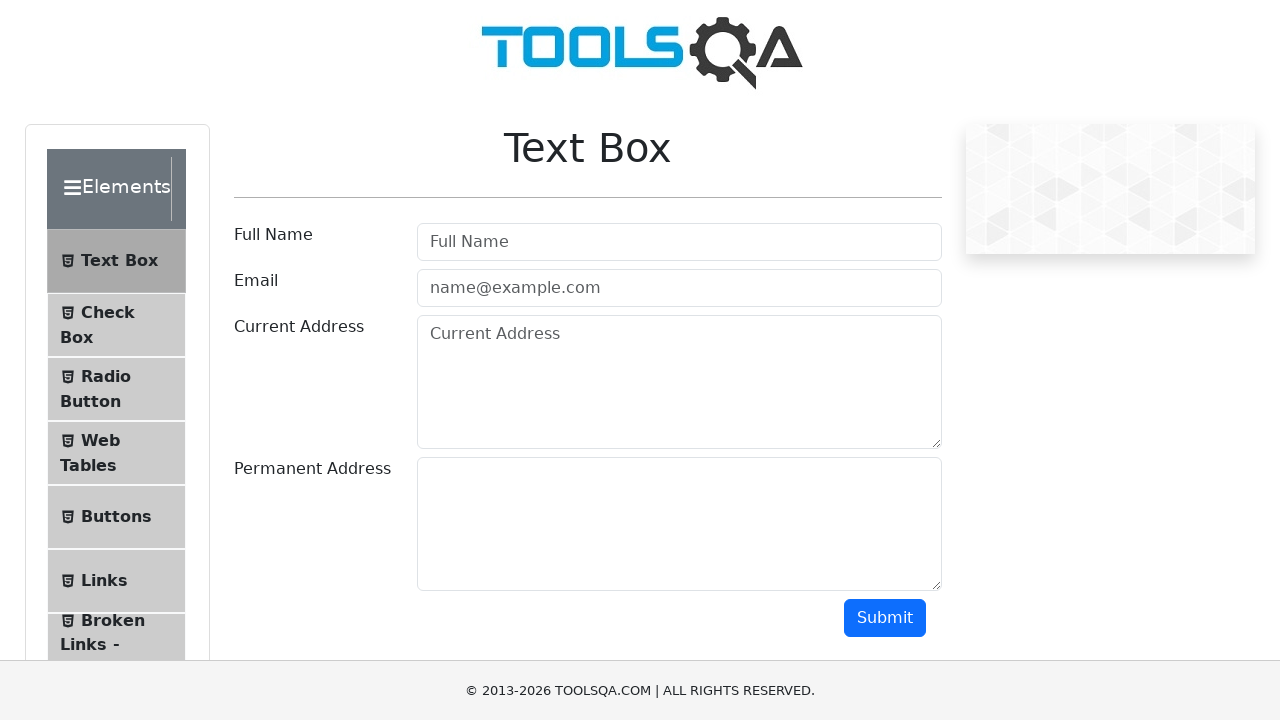

Reloaded the page
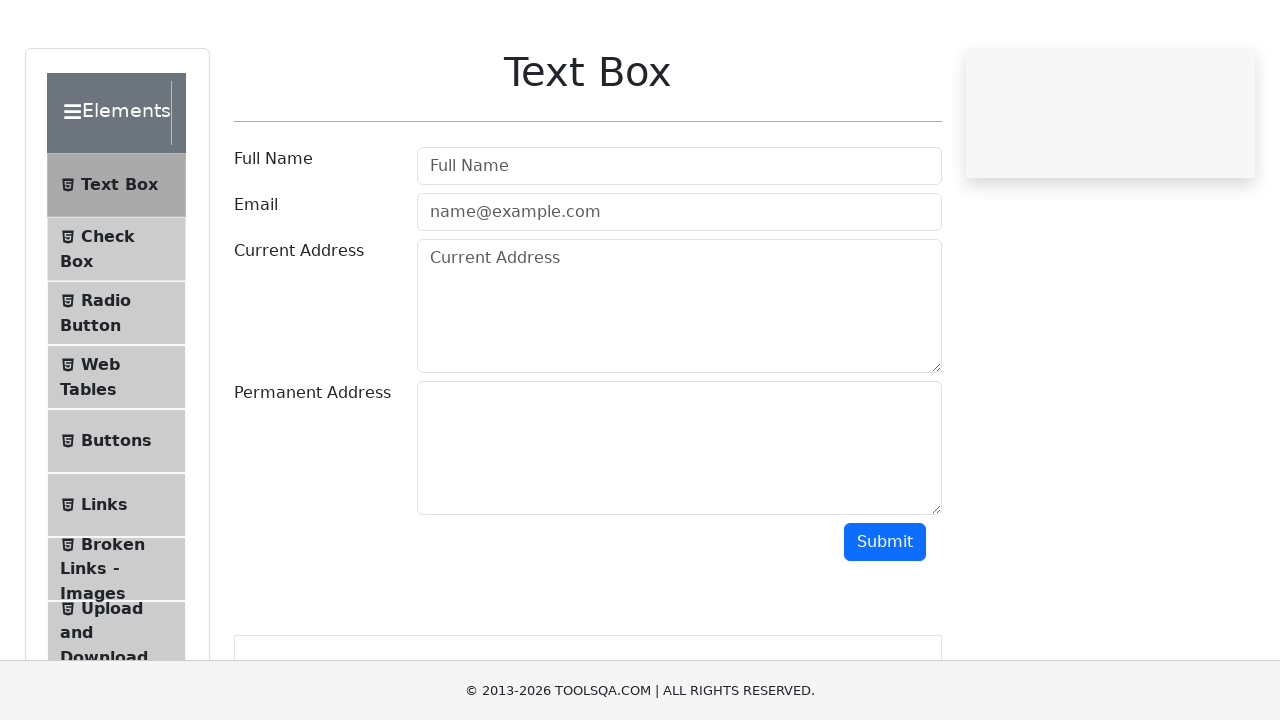

Filled username field with 'John Doe' using JavaScript
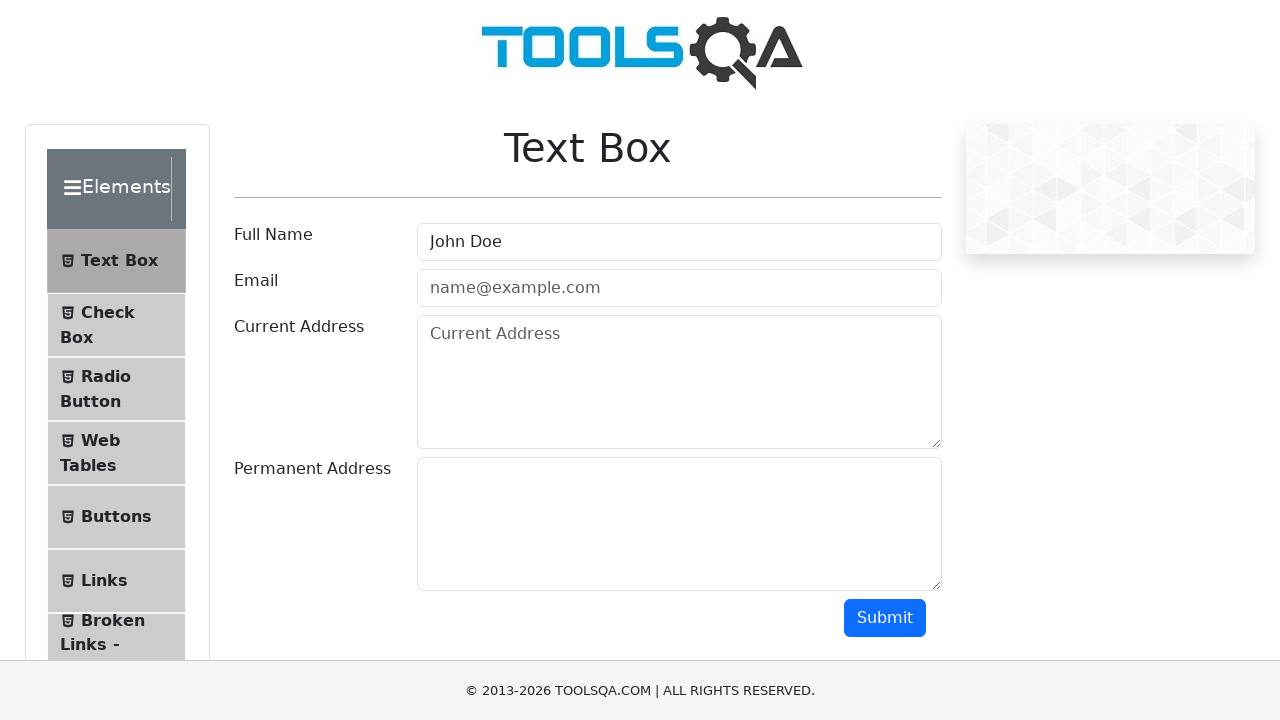

Filled email field with 'john.doe@example.com' using JavaScript
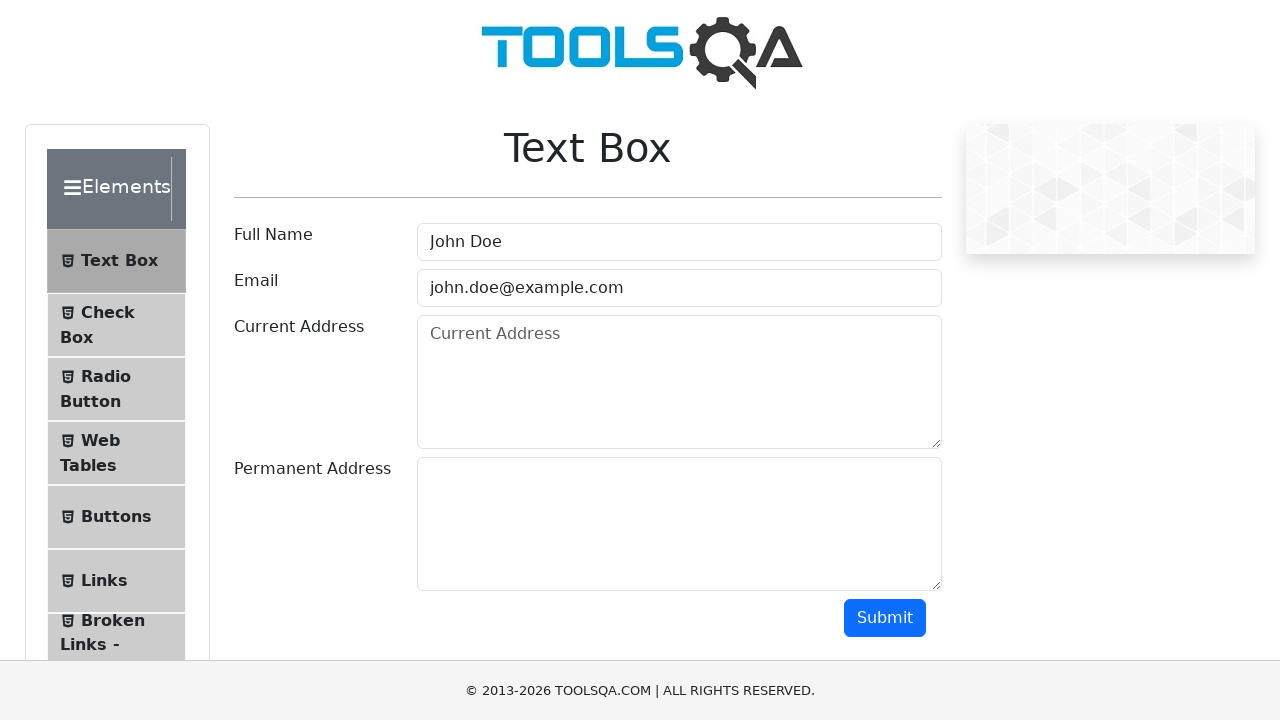

Filled current address field with '123 Main Street, New York' using JavaScript
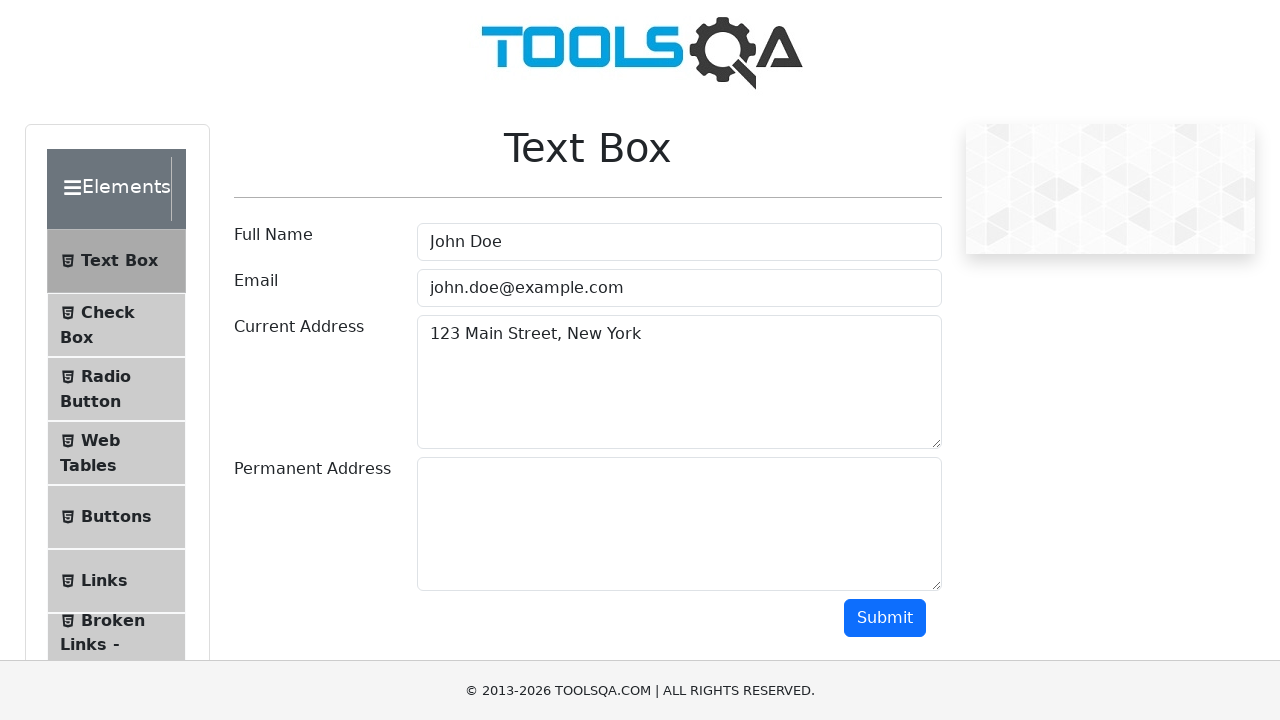

Filled permanent address field with '456 Oak Avenue, Los Angeles' using JavaScript
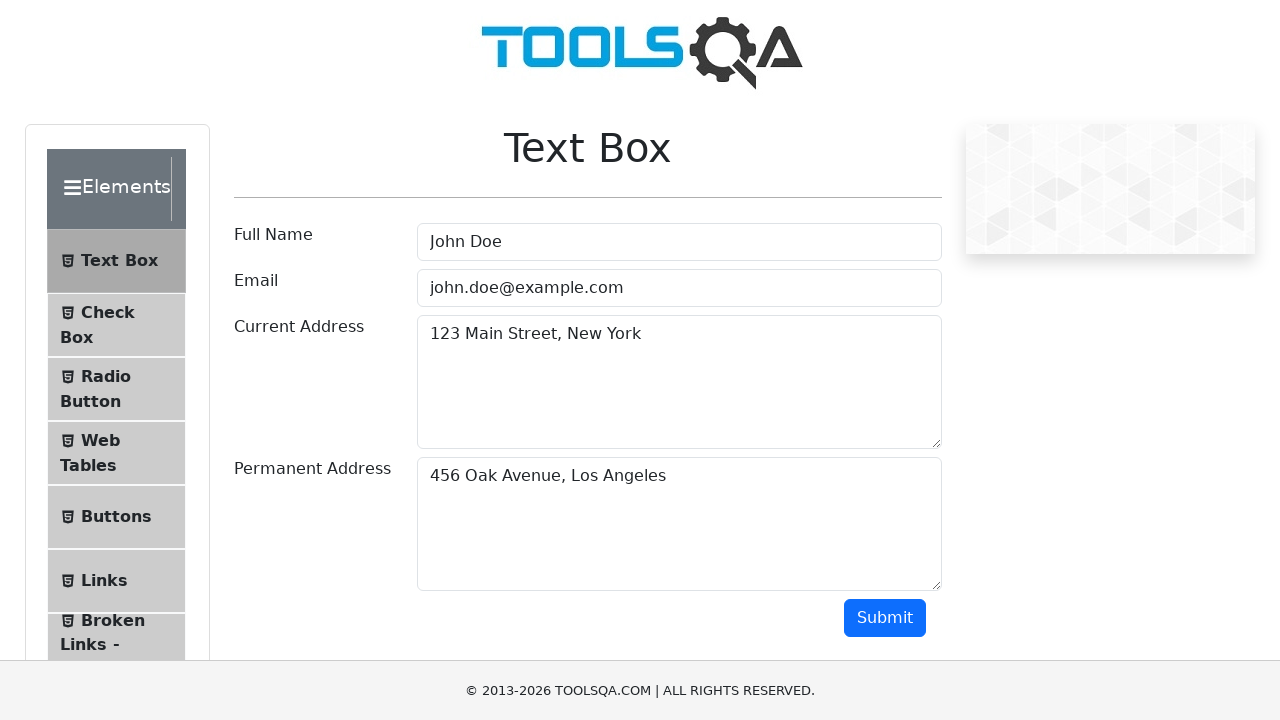

Clicked submit button using JavaScript
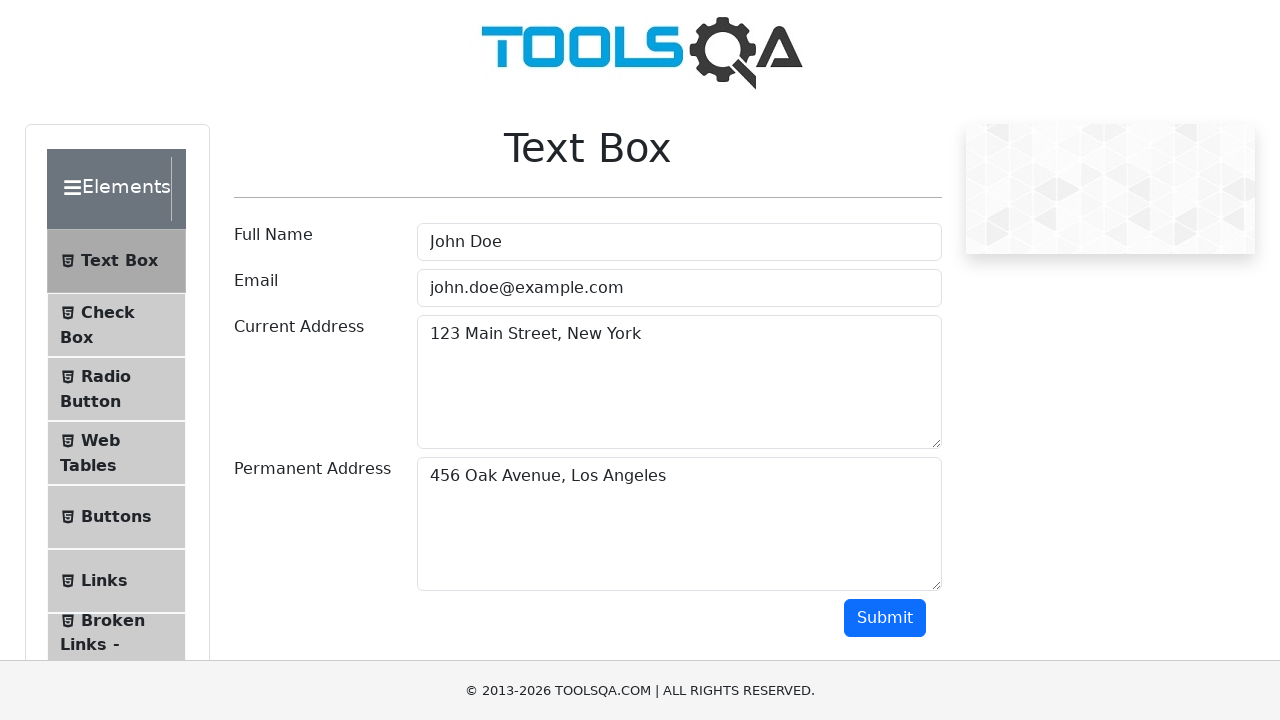

Output section appeared after form submission
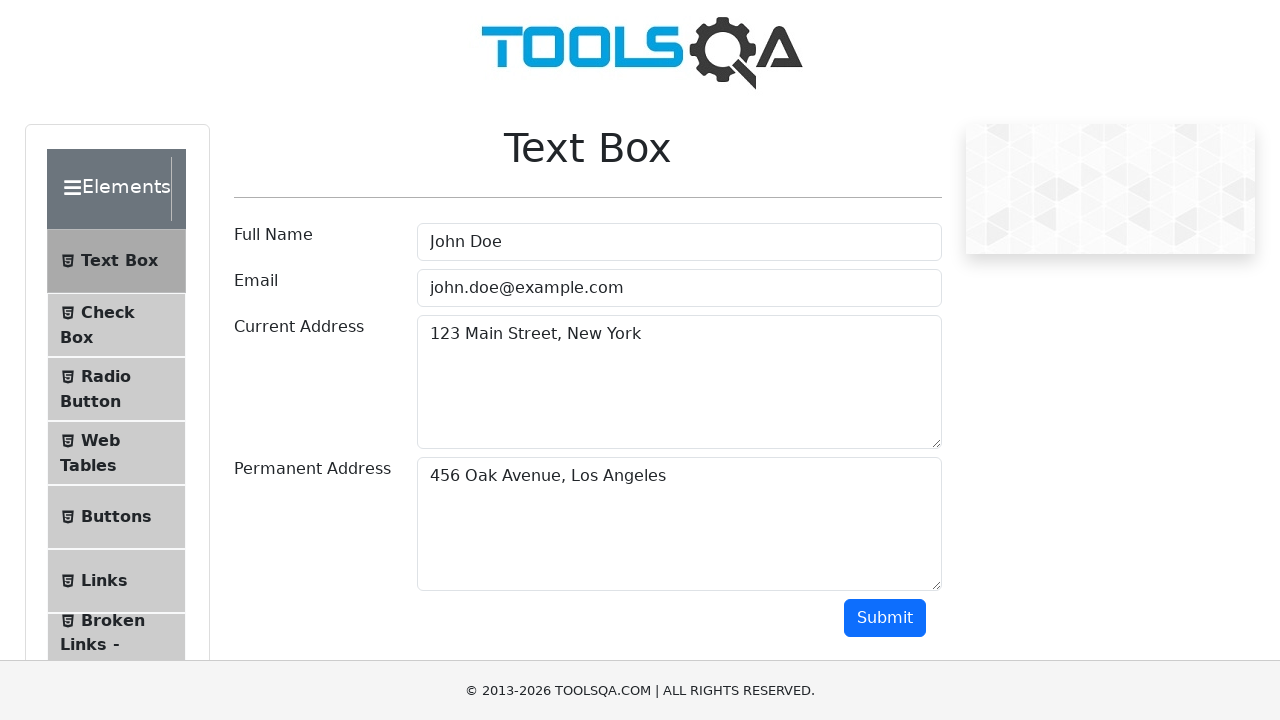

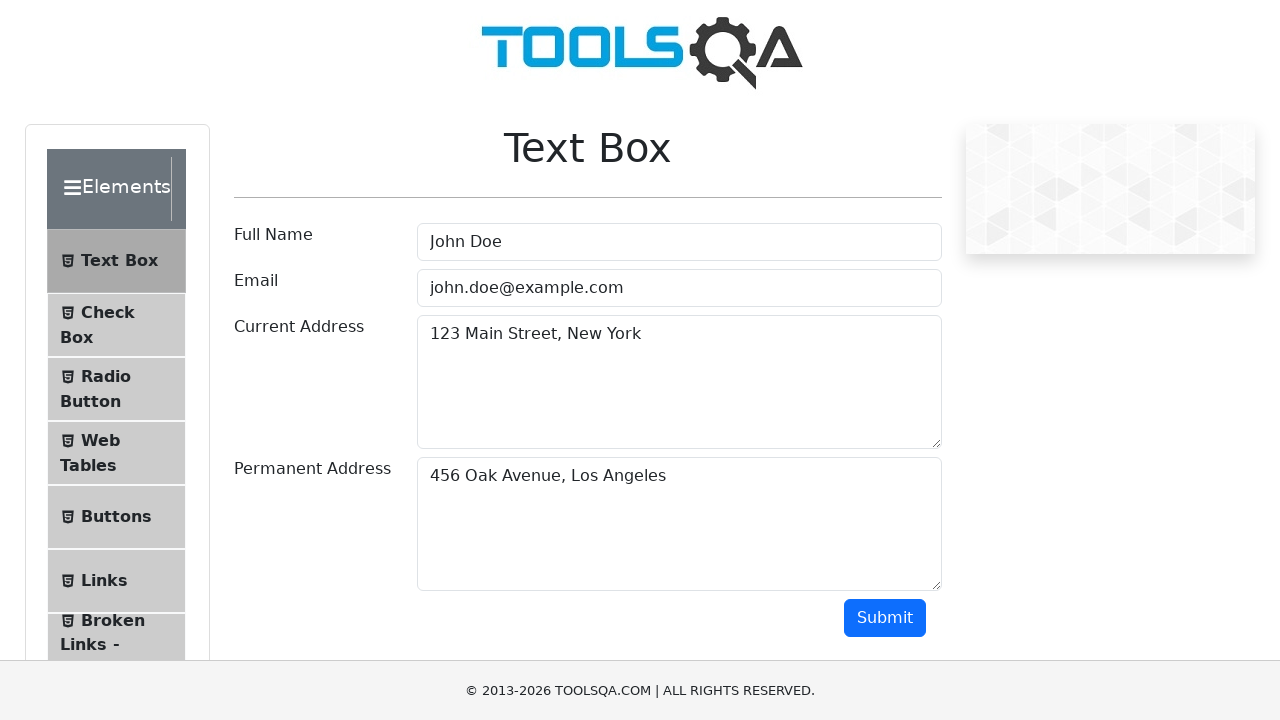